Tests that the empty trolley message disappears when an item is added

Starting URL: https://gabrielrowan.github.io/Finleys-Farm-Shop-FE/products.html

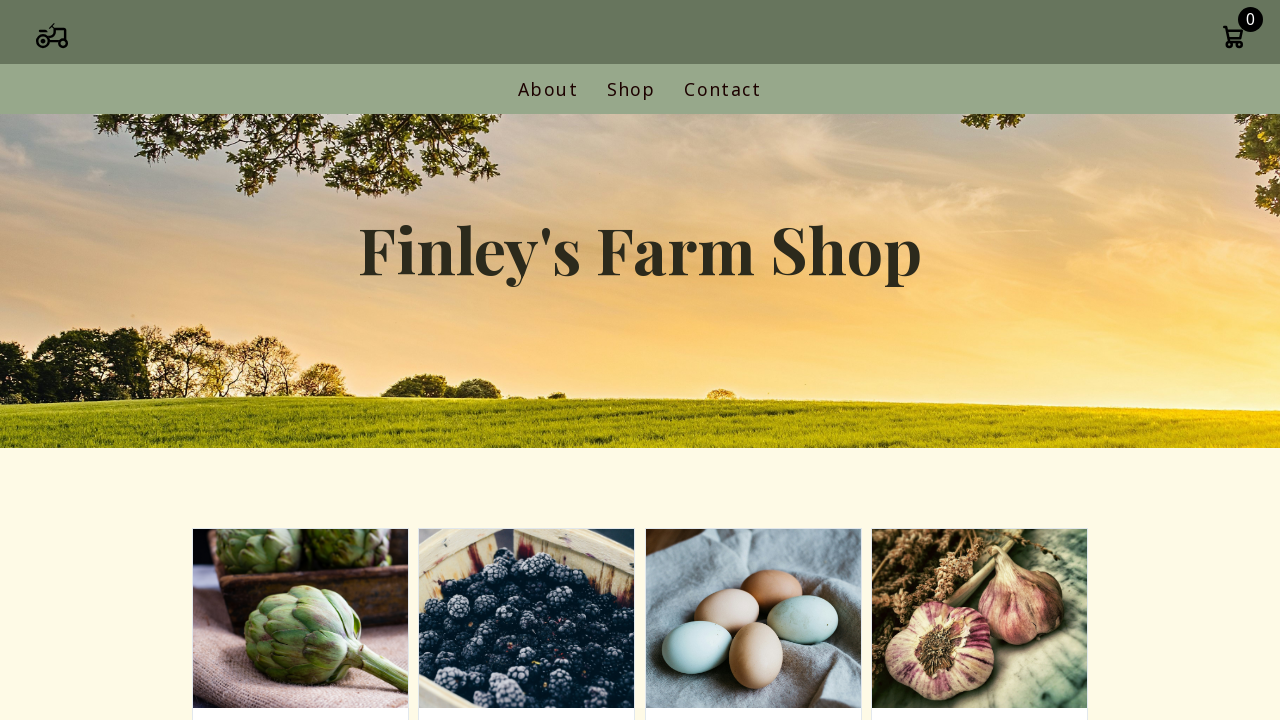

Waited for add-to-cart button to be visible
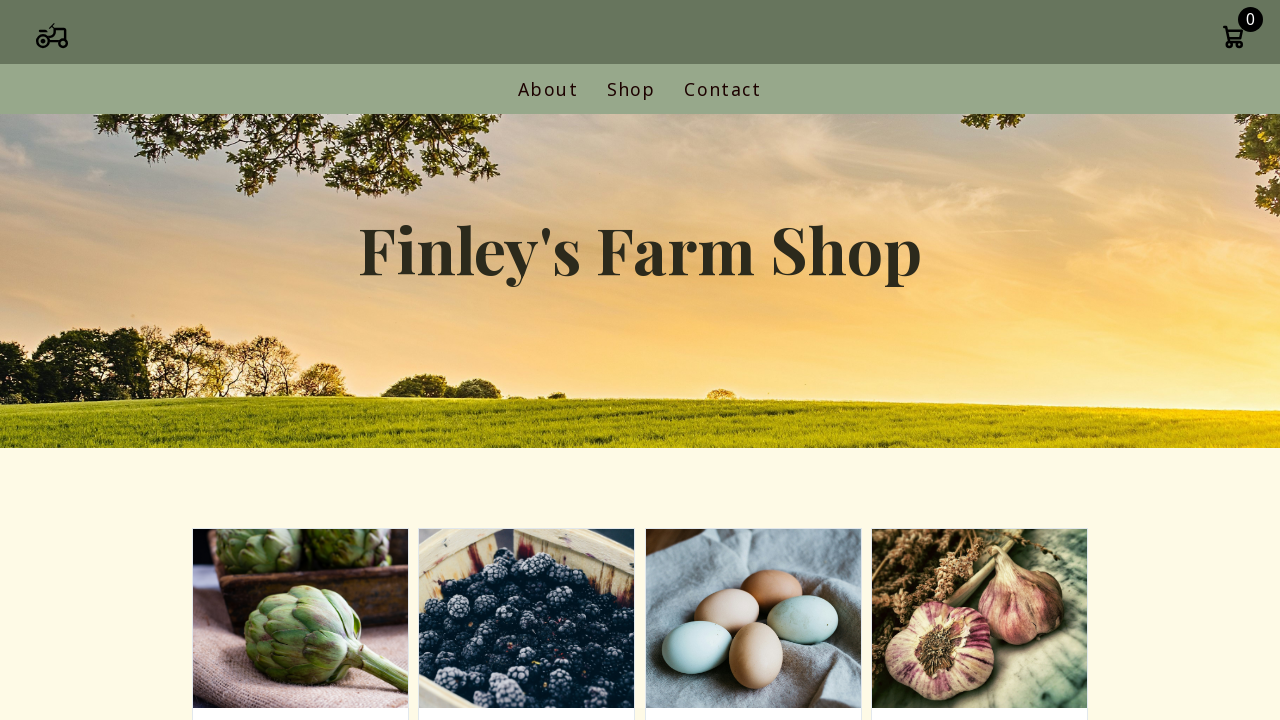

Clicked the add-to-cart button for the first item at (300, 361) on .add-to-cart >> nth=0
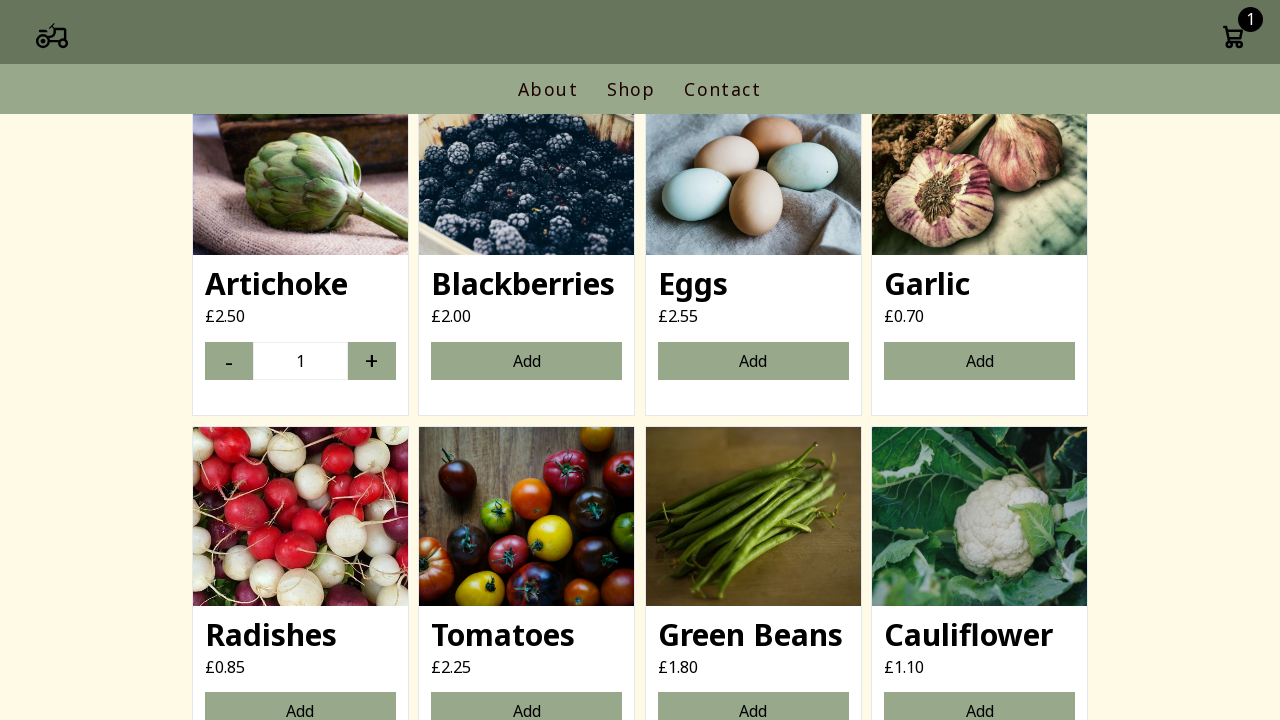

Verified that the empty trolley message has disappeared
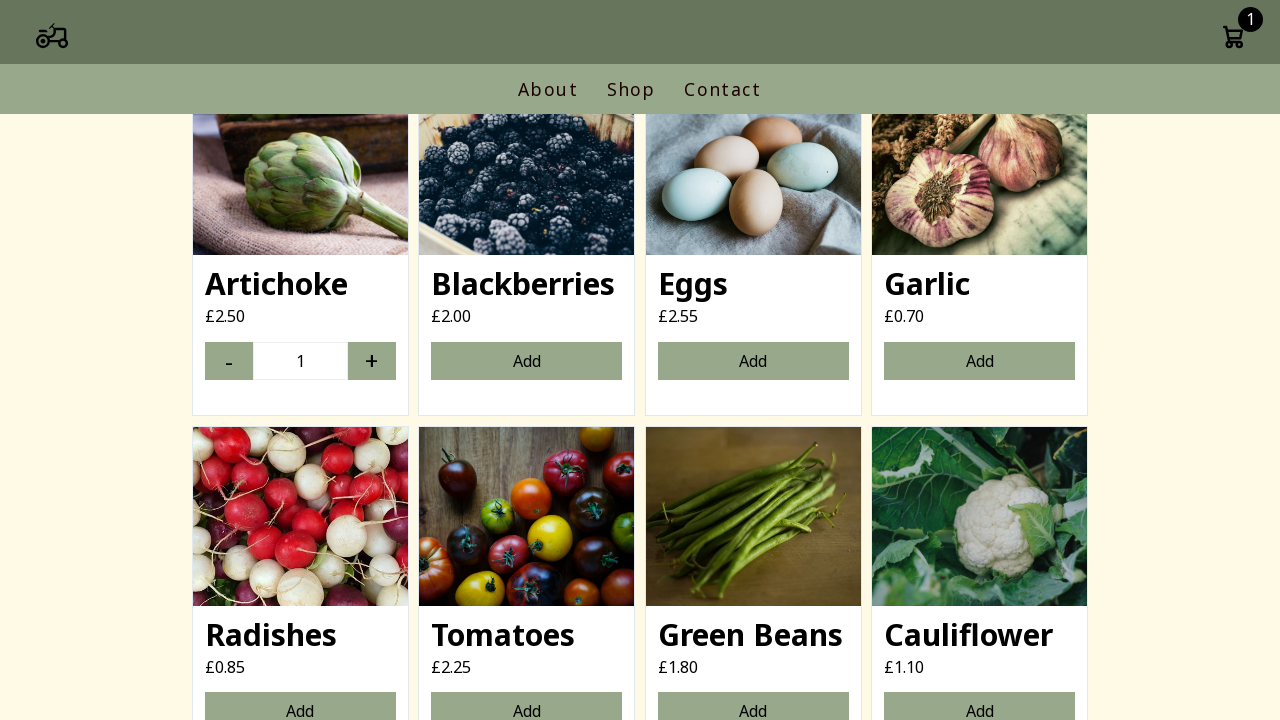

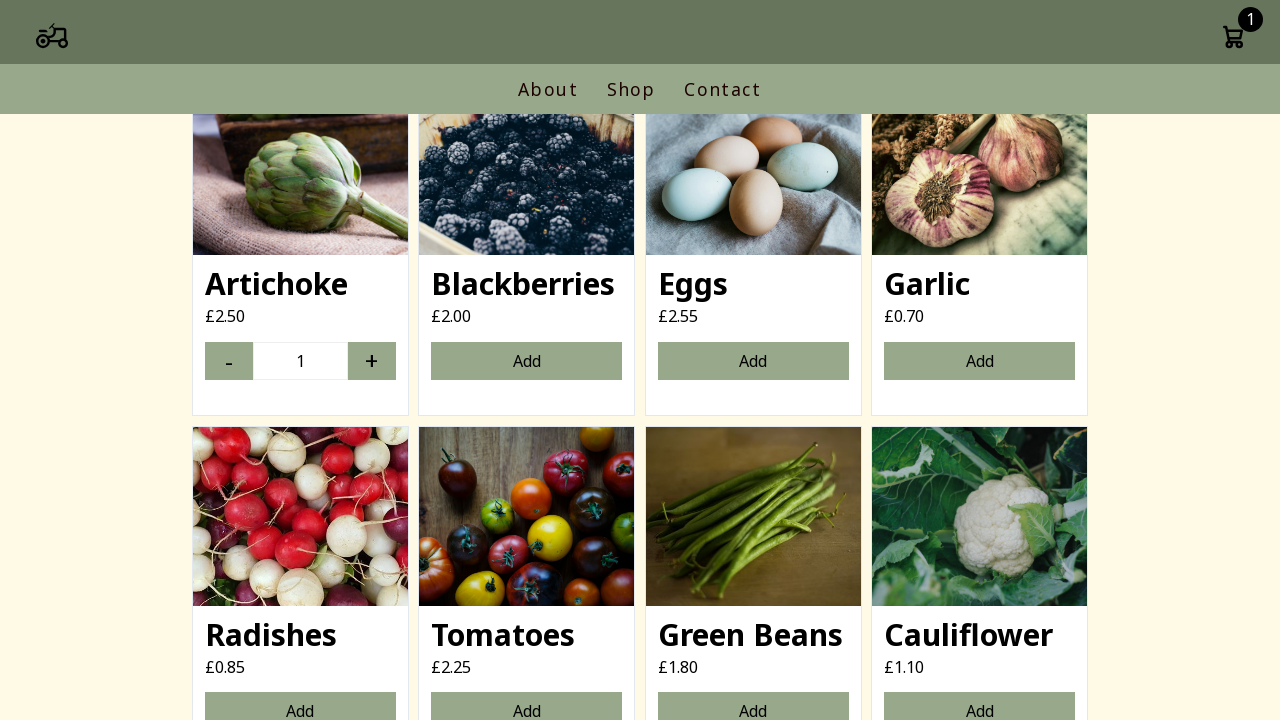